Tests file download functionality by clicking a download link on a test page and waiting for the download to initiate

Starting URL: https://testcenter.techproeducation.com/index.php?page=file-download

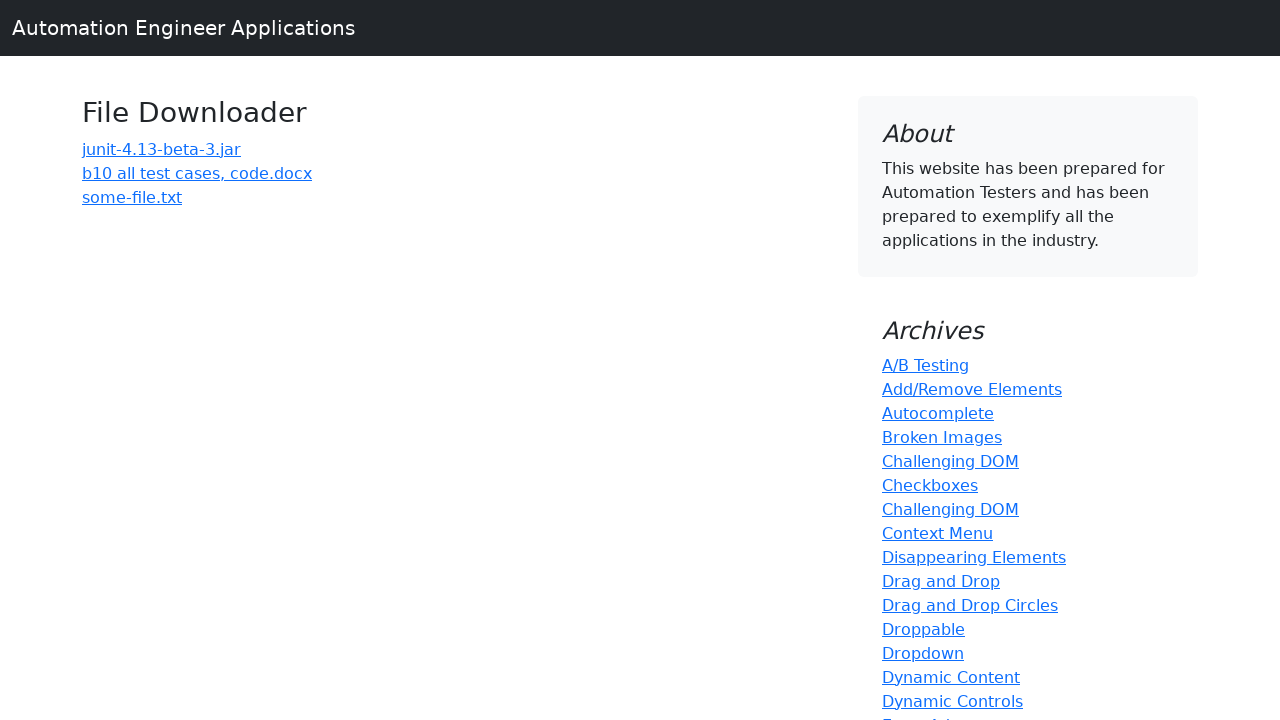

Navigated to file download test page
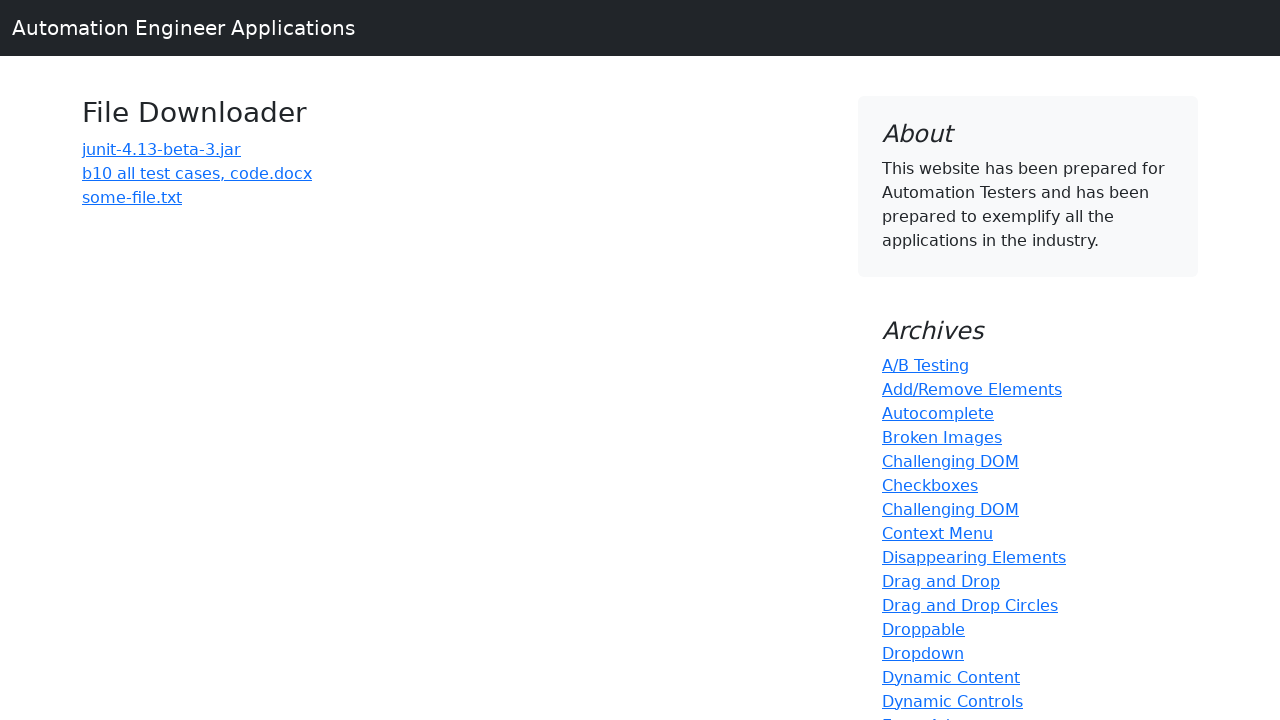

Clicked on download link 'b10 all test cases' at (197, 173) on a:has-text('b10 all test cases')
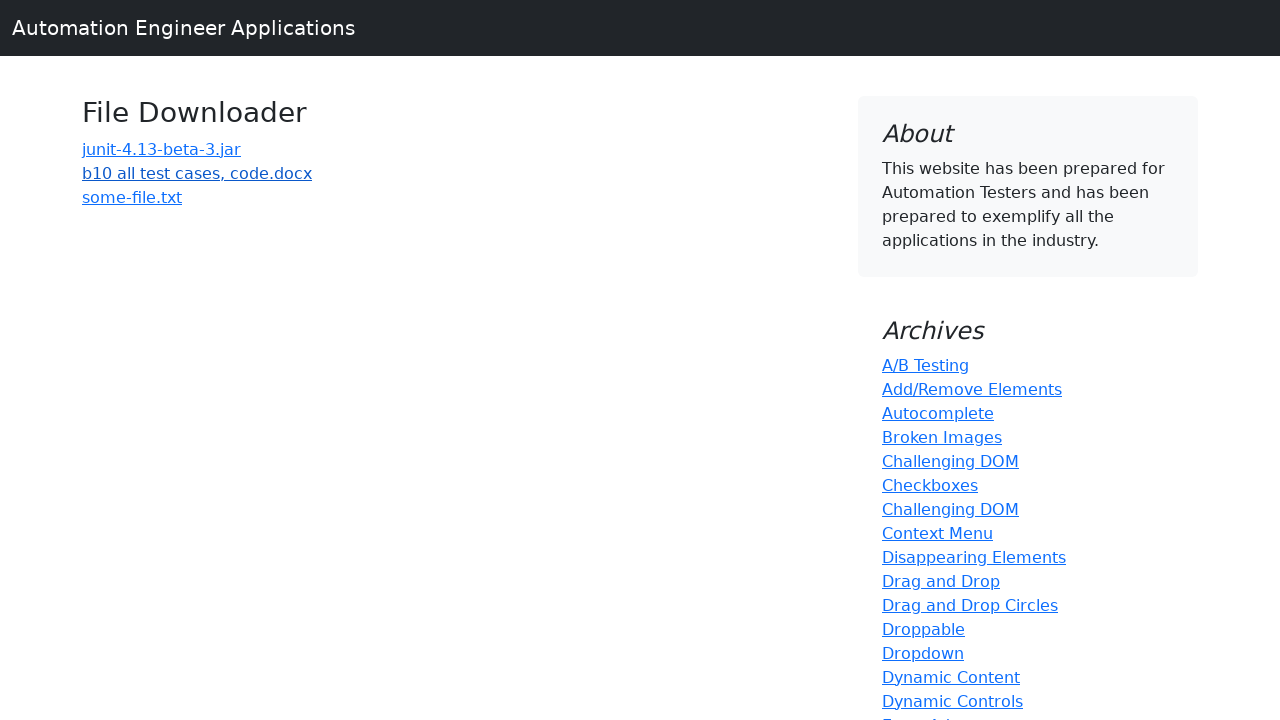

Download initiated and file object obtained
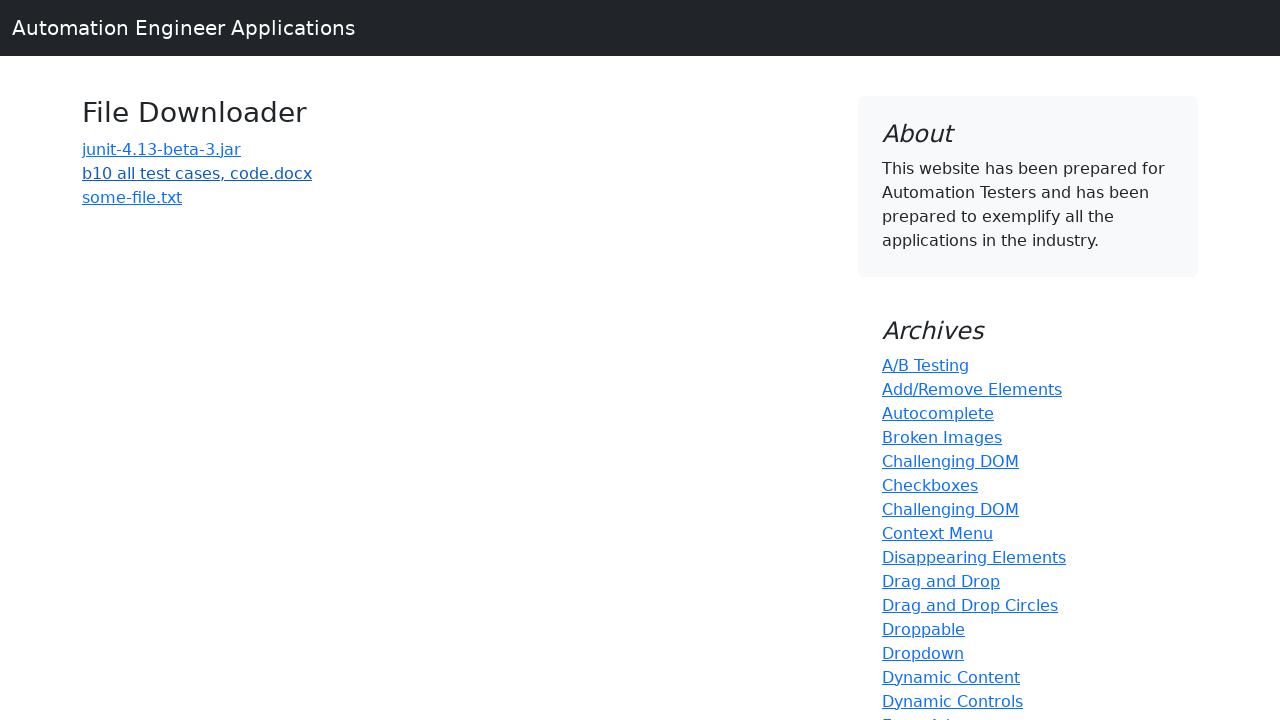

Verified download filename contains 'b10 all test cases'
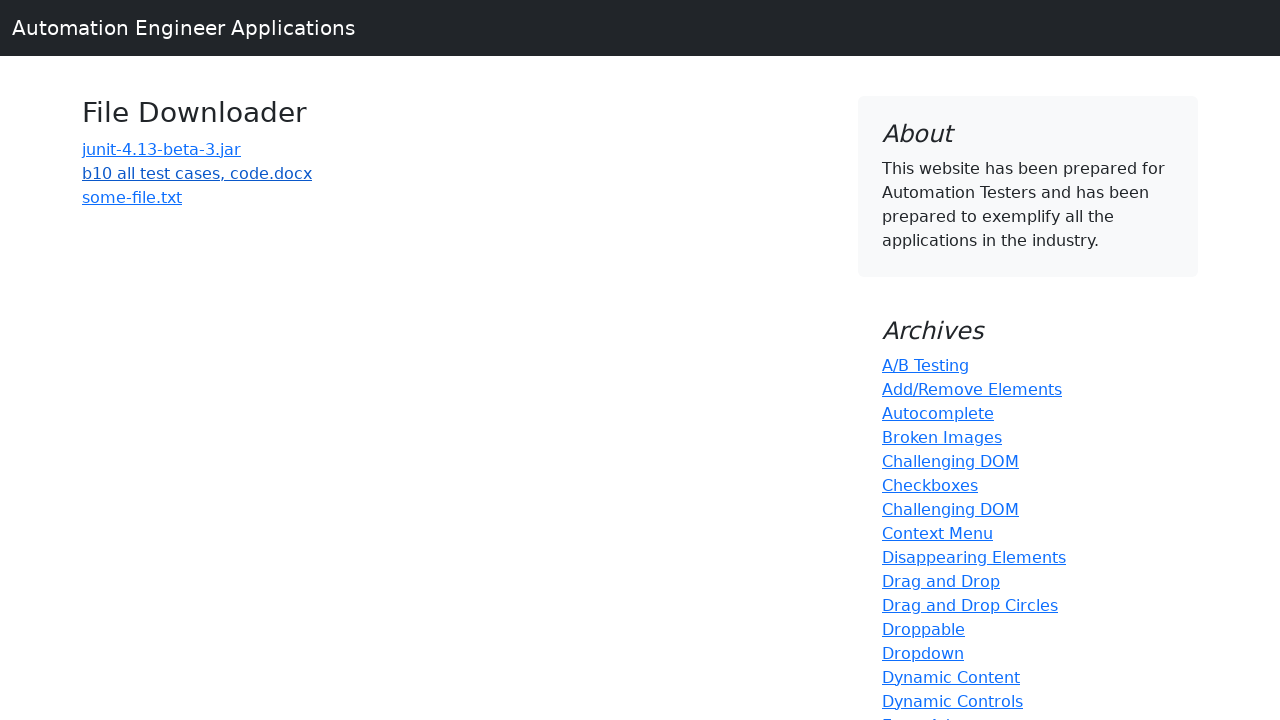

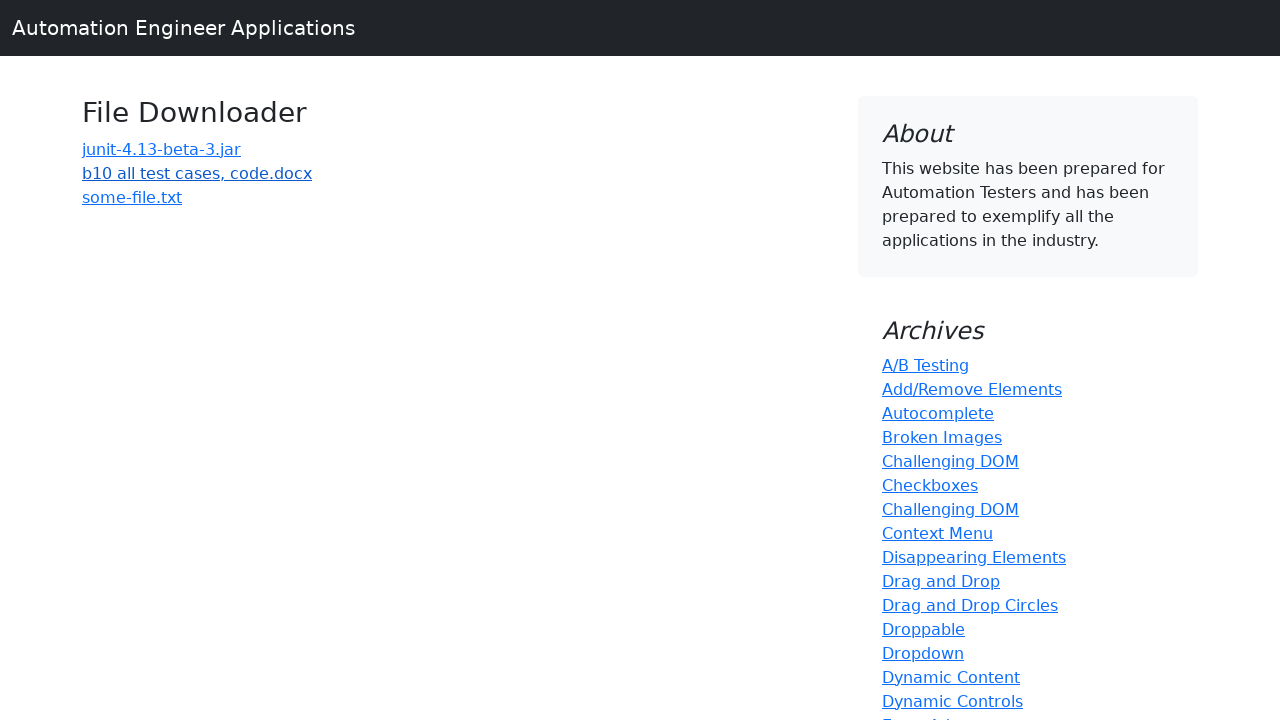